Tests that clicking Clear completed removes completed items from the list

Starting URL: https://demo.playwright.dev/todomvc

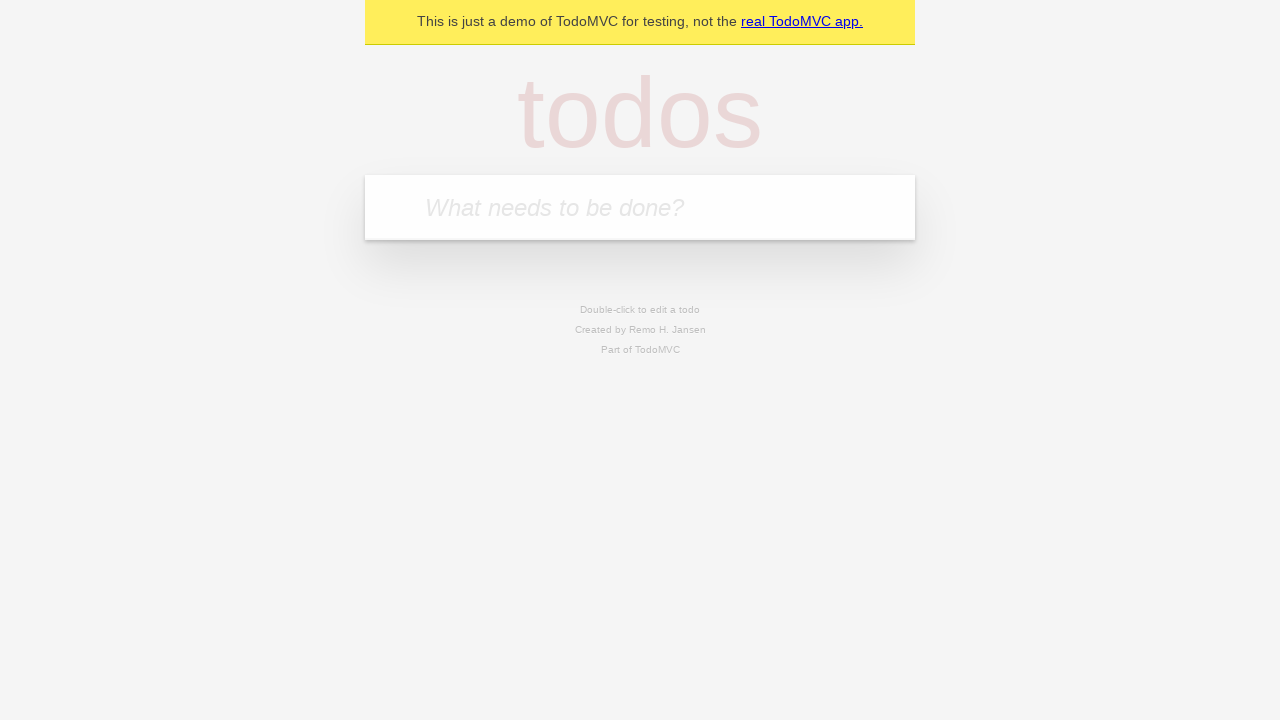

Filled input field with 'buy some cheese' on internal:attr=[placeholder="What needs to be done?"i]
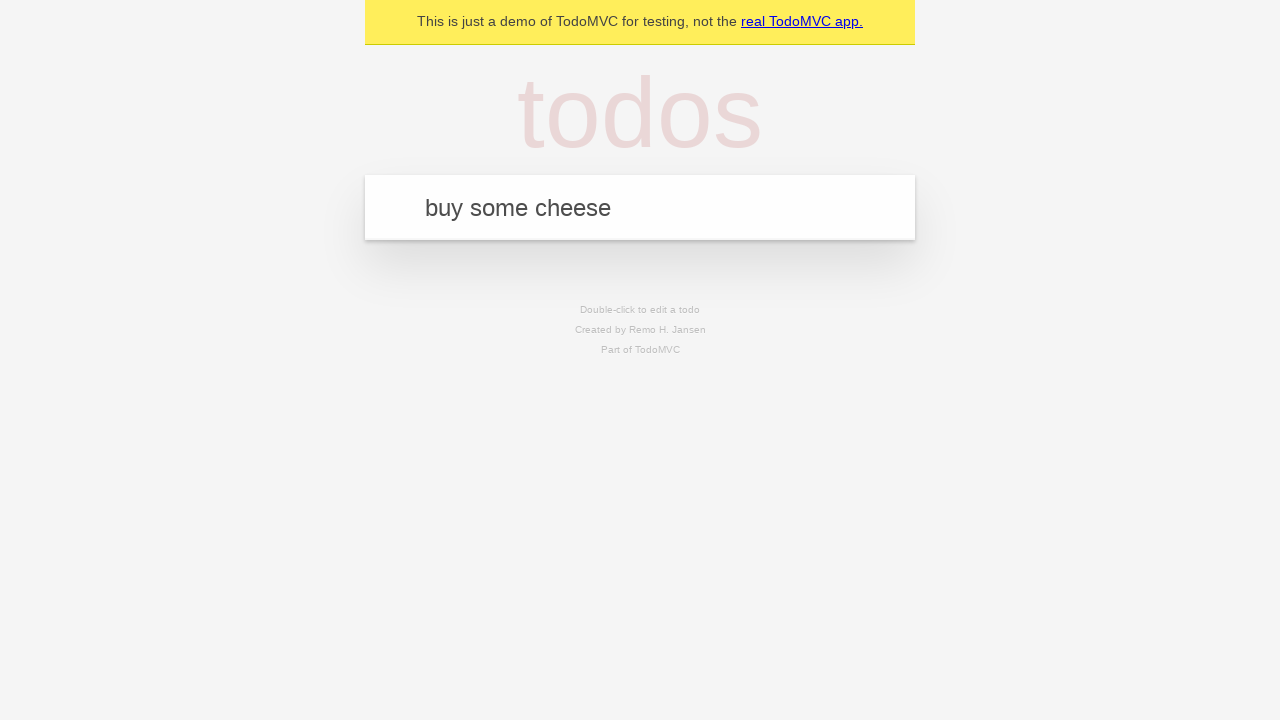

Pressed Enter to add first todo item on internal:attr=[placeholder="What needs to be done?"i]
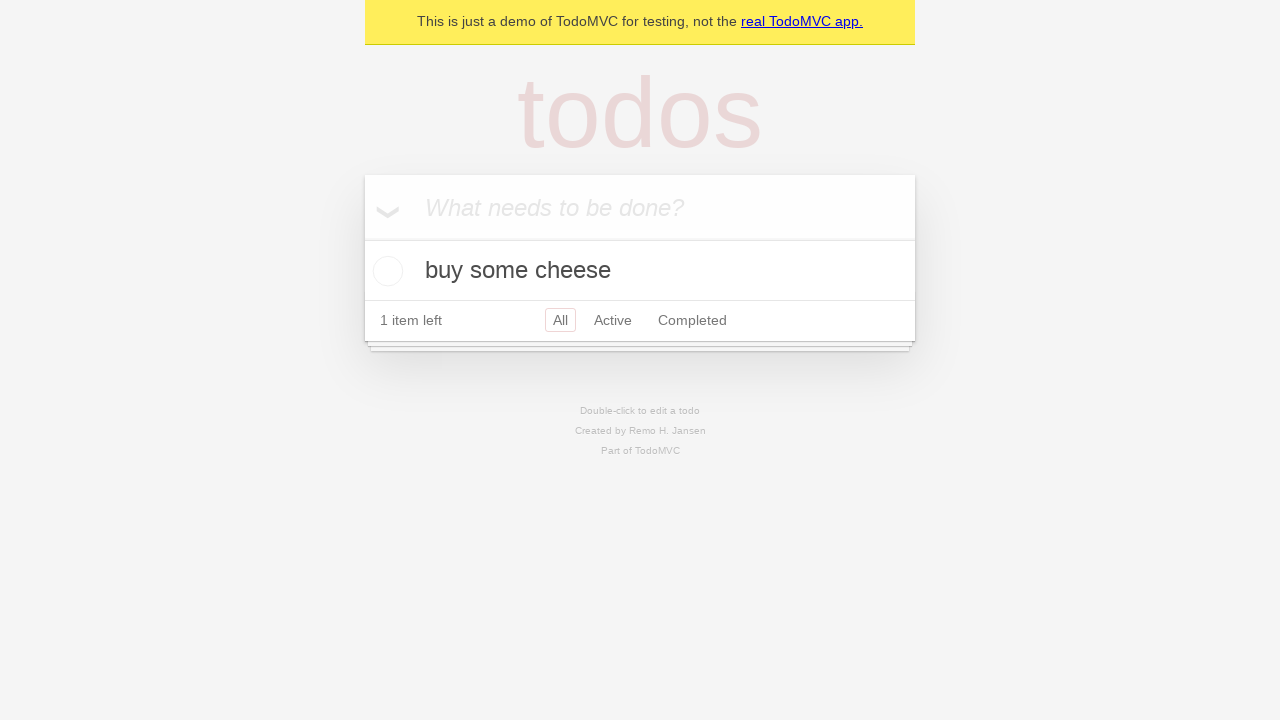

Filled input field with 'feed the cat' on internal:attr=[placeholder="What needs to be done?"i]
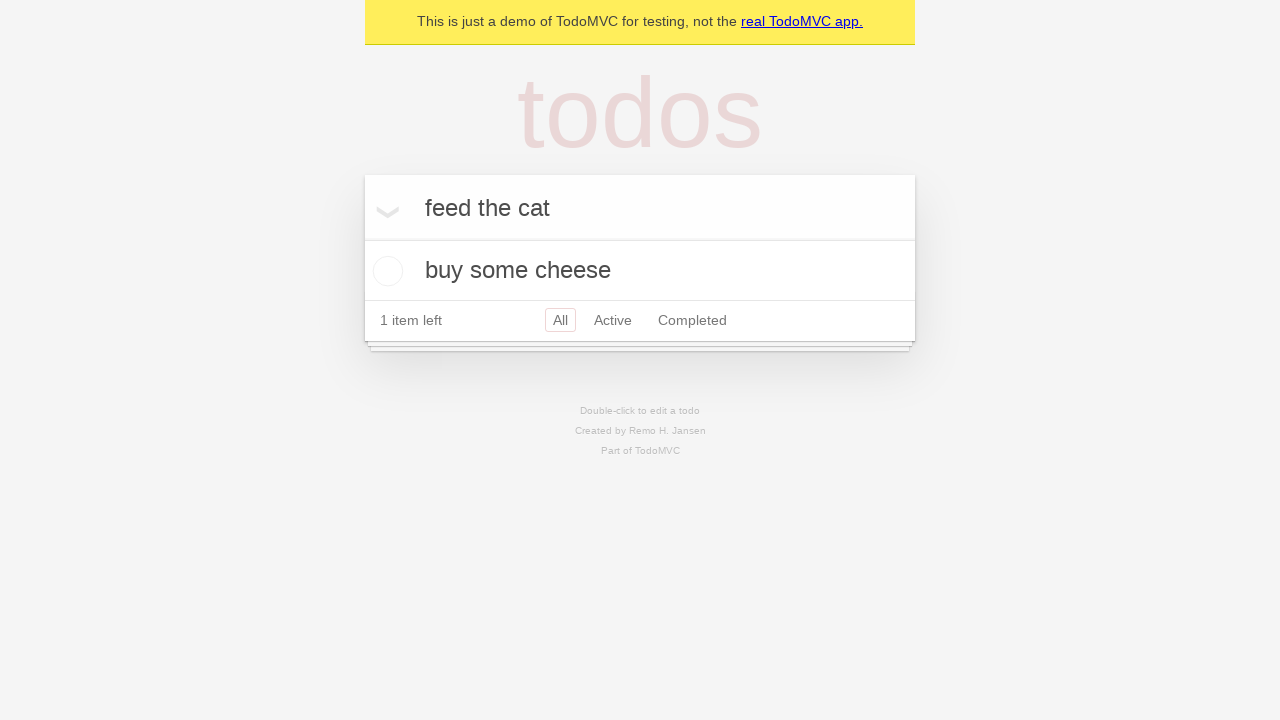

Pressed Enter to add second todo item on internal:attr=[placeholder="What needs to be done?"i]
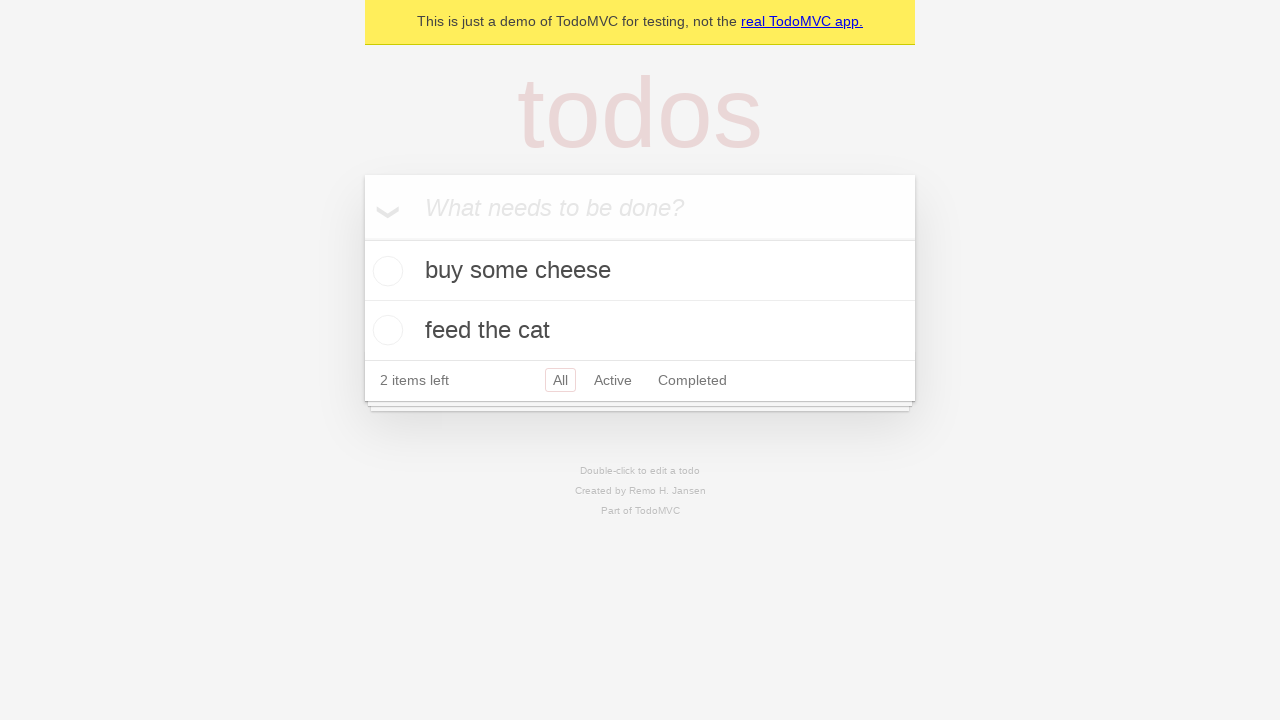

Filled input field with 'book a doctors appointment' on internal:attr=[placeholder="What needs to be done?"i]
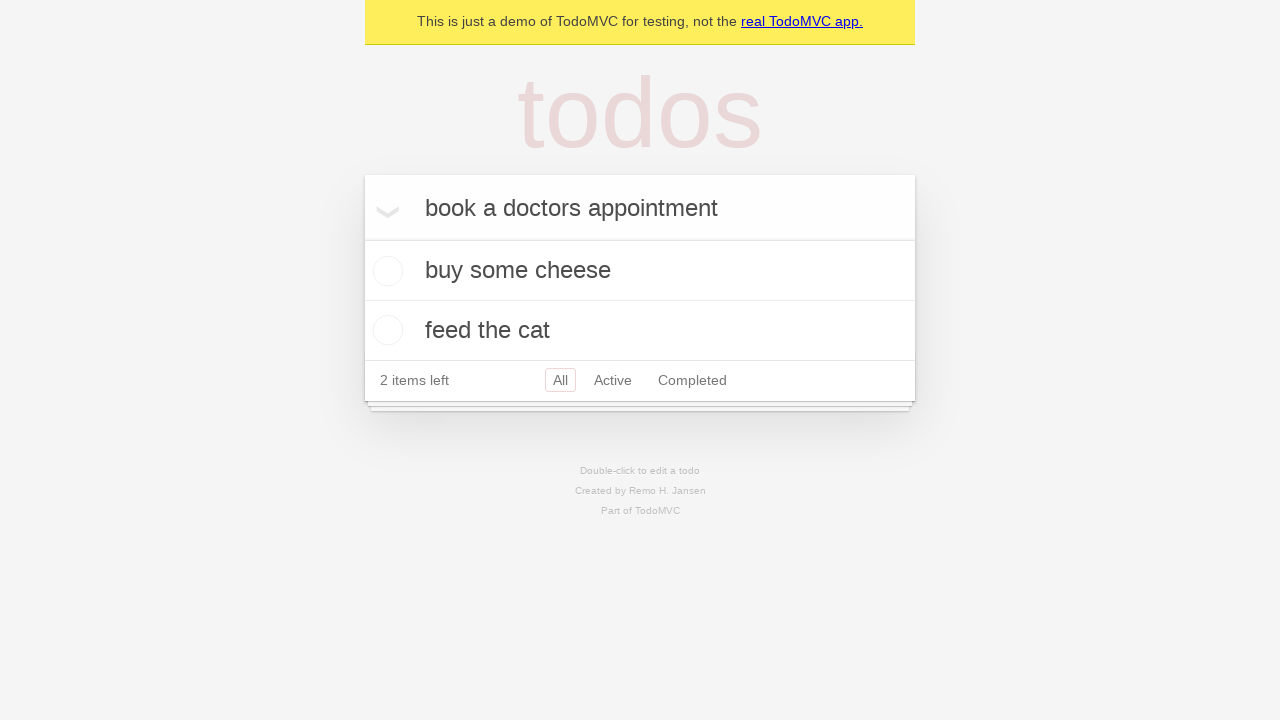

Pressed Enter to add third todo item on internal:attr=[placeholder="What needs to be done?"i]
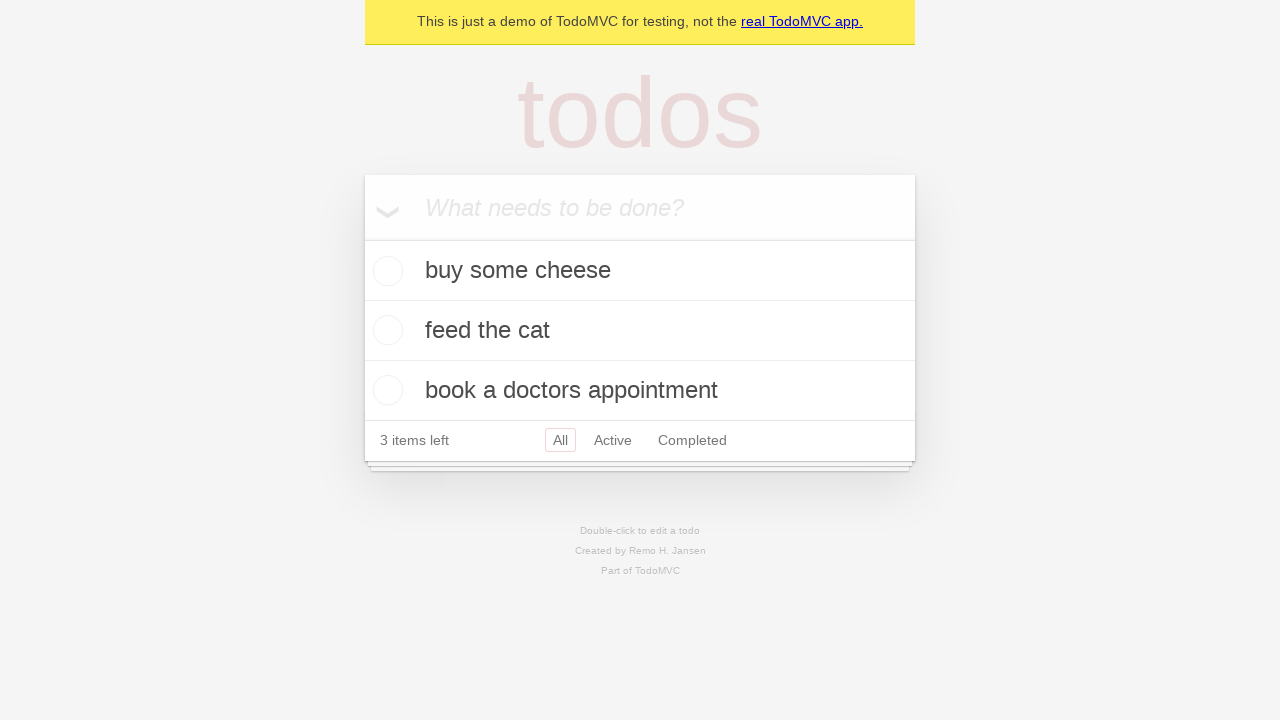

Checked the second todo item (feed the cat) at (385, 330) on internal:testid=[data-testid="todo-item"s] >> nth=1 >> internal:role=checkbox
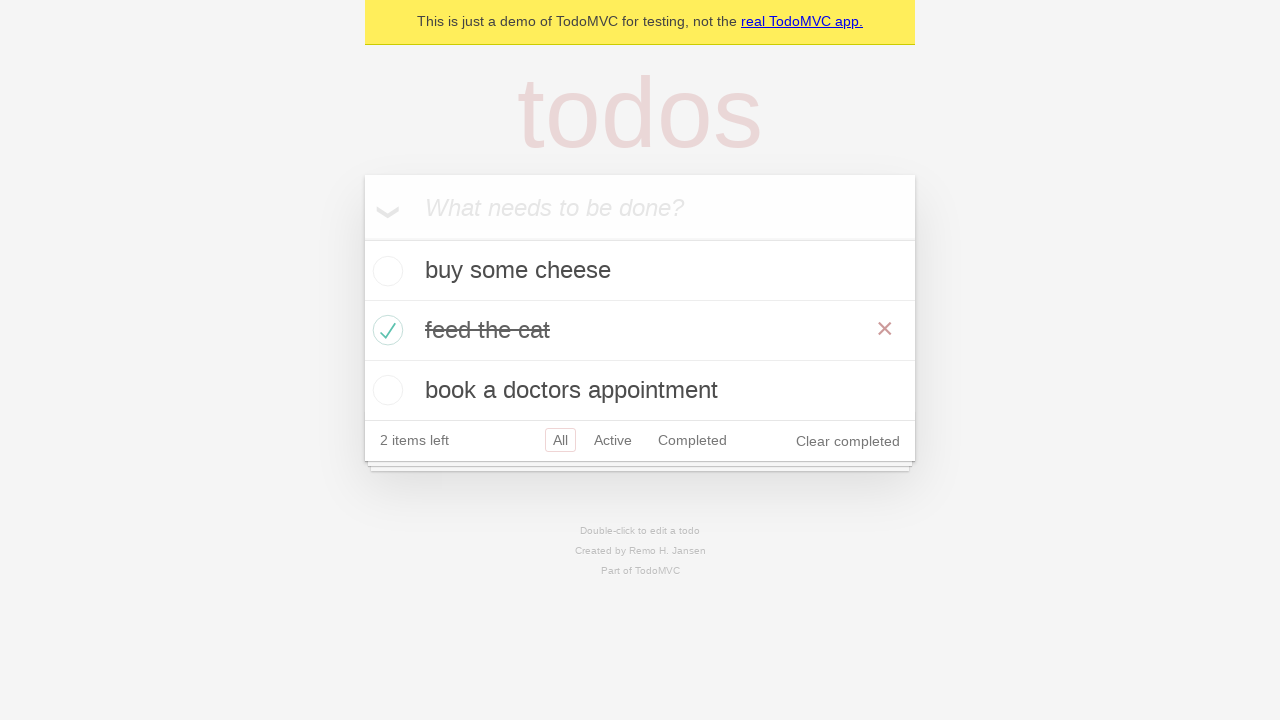

Clicked Clear completed button to remove completed items at (848, 441) on internal:role=button[name="Clear completed"i]
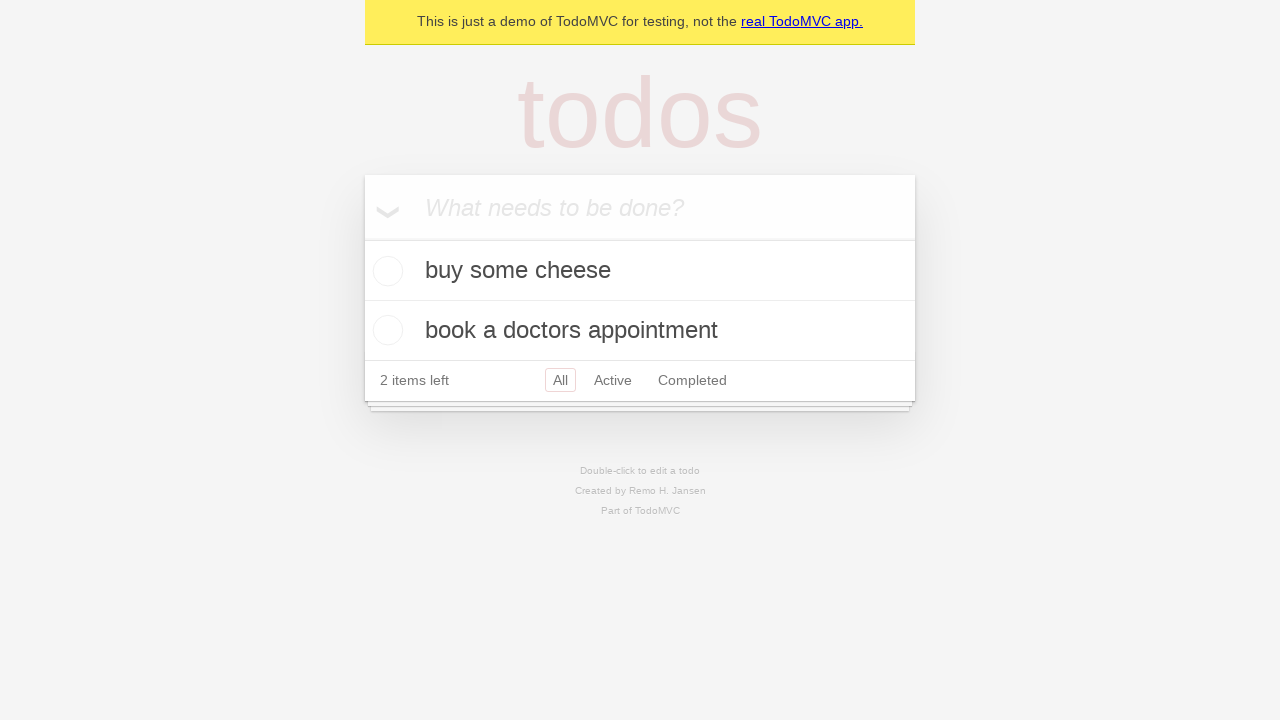

Waited for todo list to update after clearing completed items
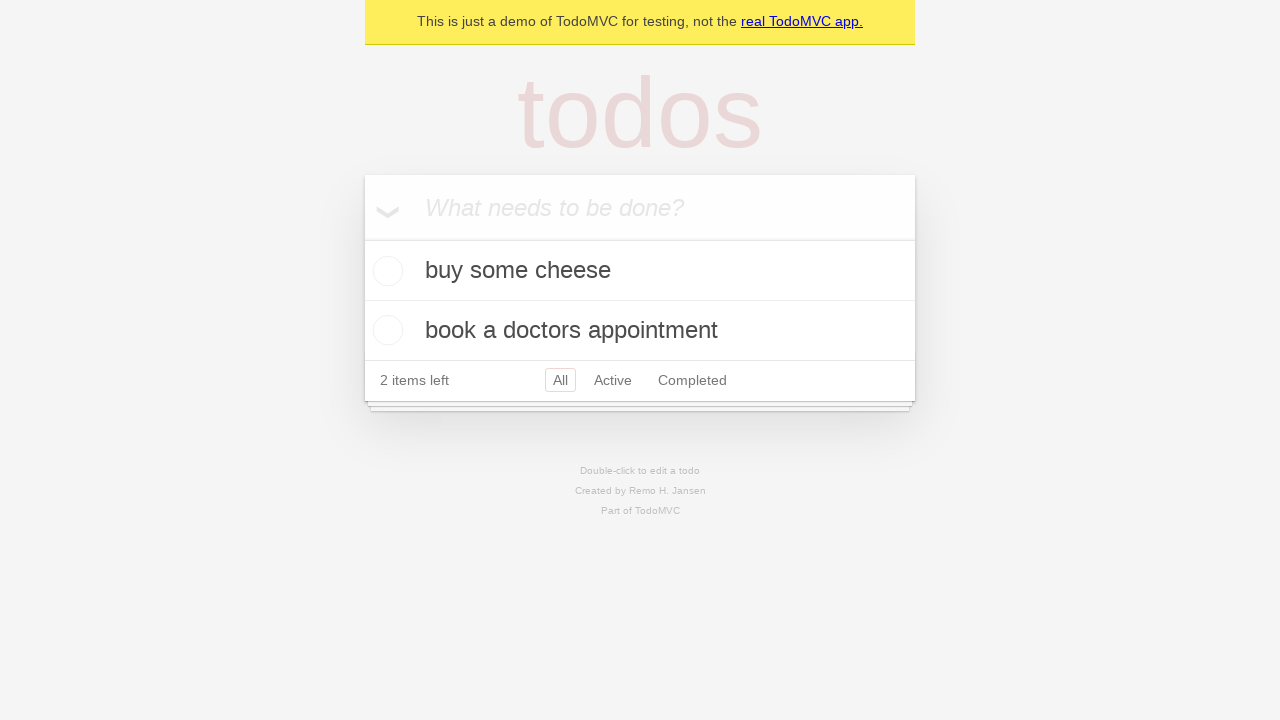

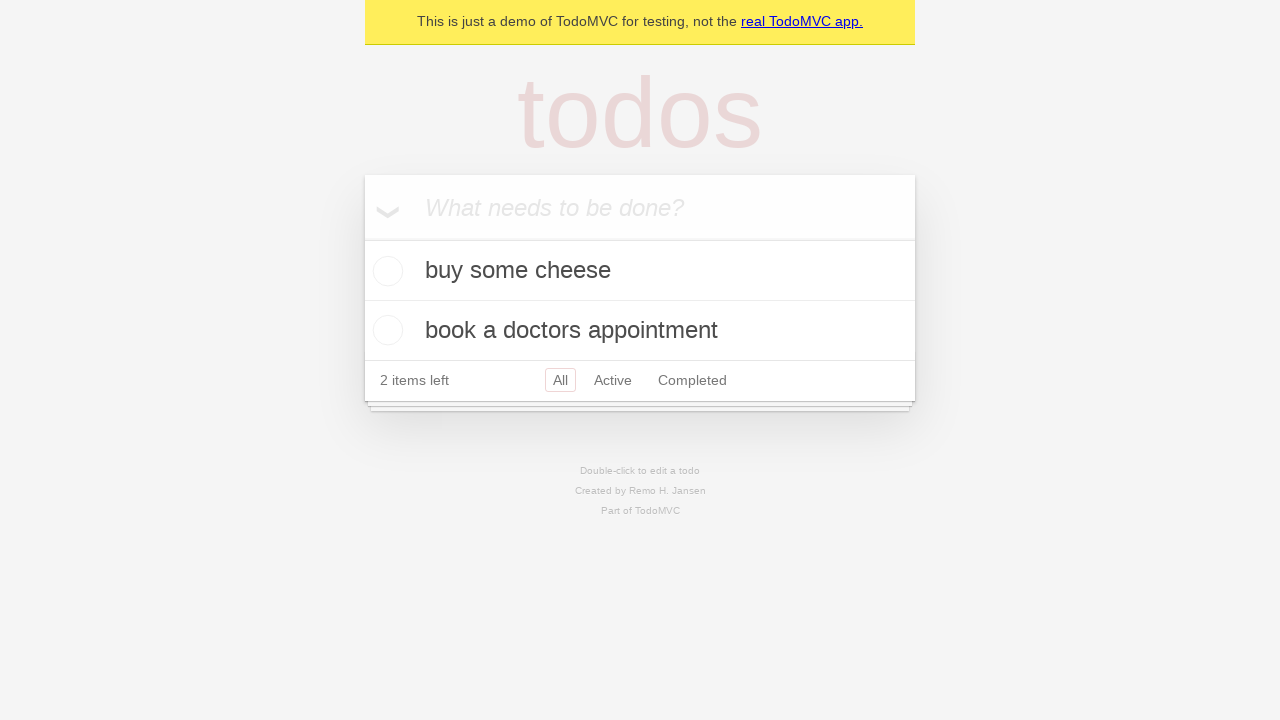